Tests data table sorting in descending order by clicking the "Due" column header twice in table 2 (using semantic class attributes)

Starting URL: http://the-internet.herokuapp.com/tables

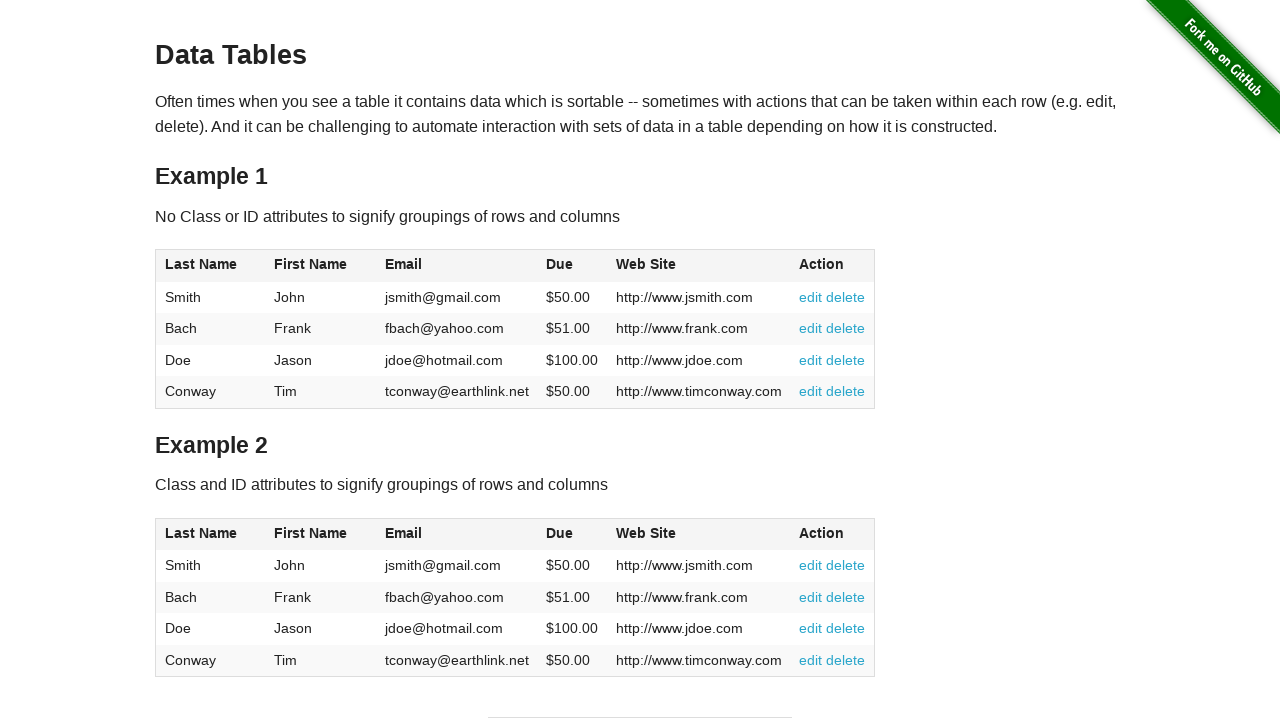

Navigated to the-internet.herokuapp.com/tables
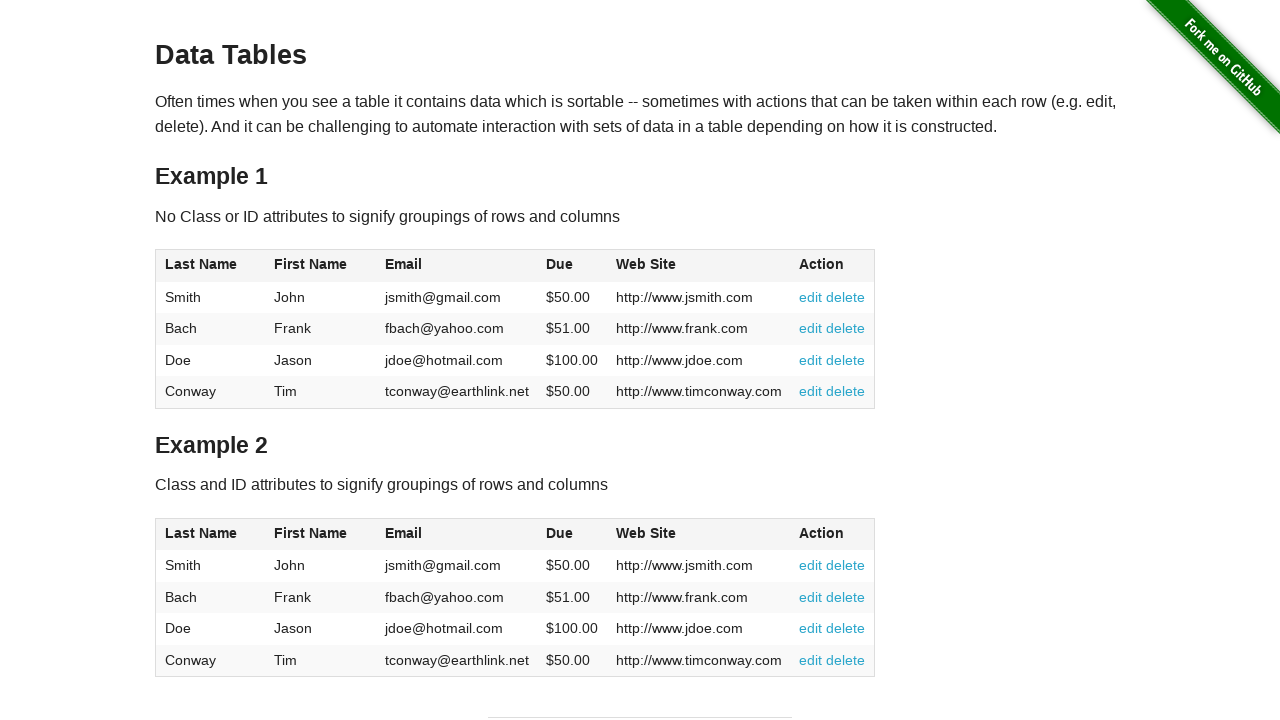

Clicked 'Due' column header in table 2 (first click for ascending order) at (560, 533) on #table2 thead .dues
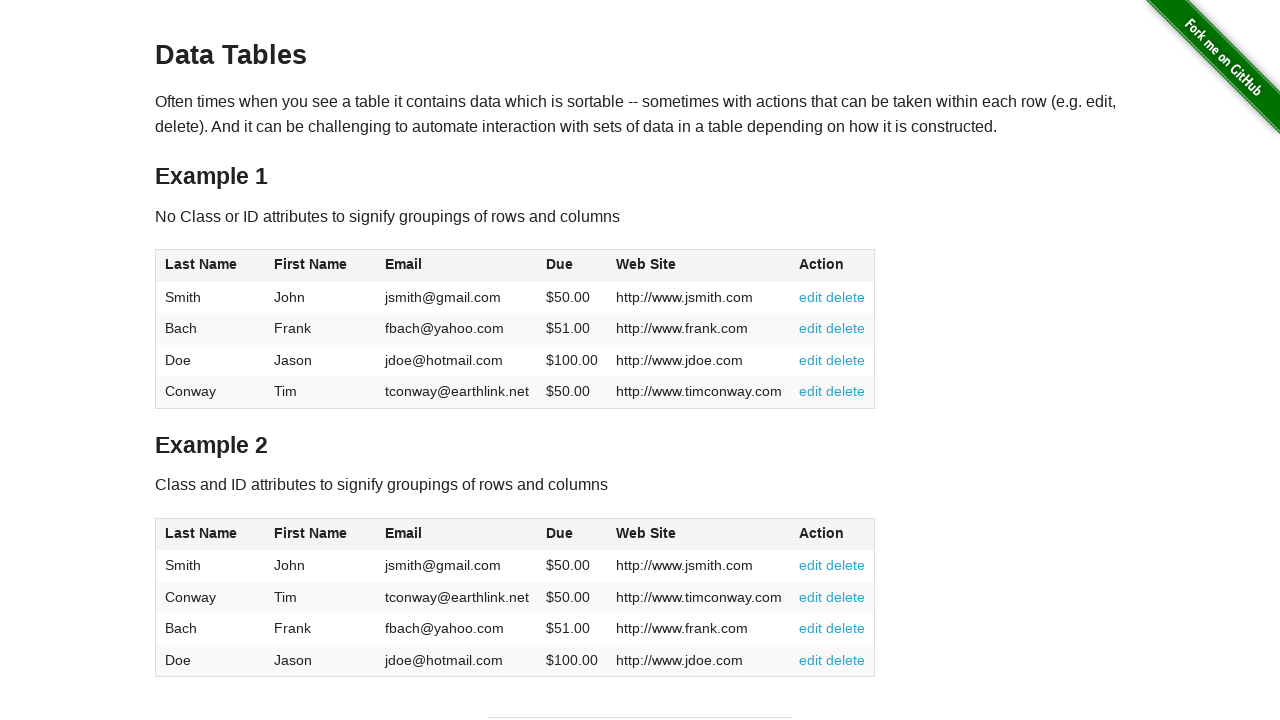

Clicked 'Due' column header in table 2 (second click for descending order) at (560, 533) on #table2 thead .dues
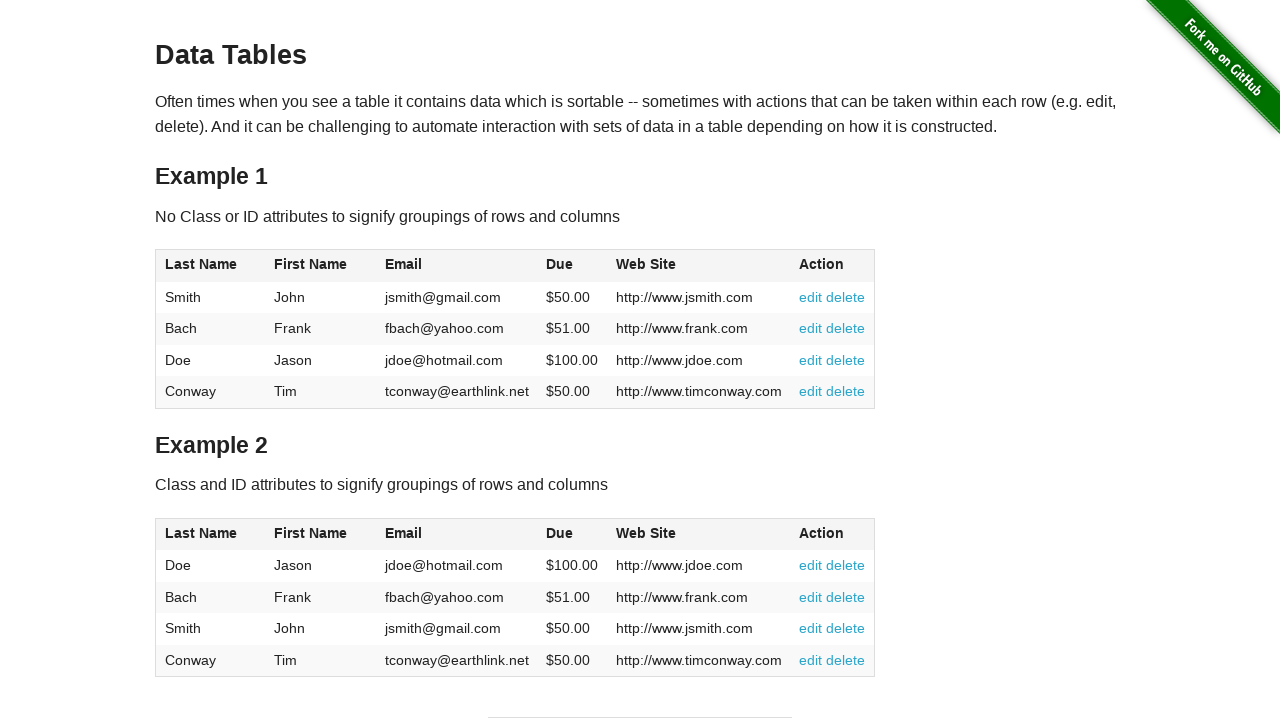

Waited for dues column cells in table 2 to be visible
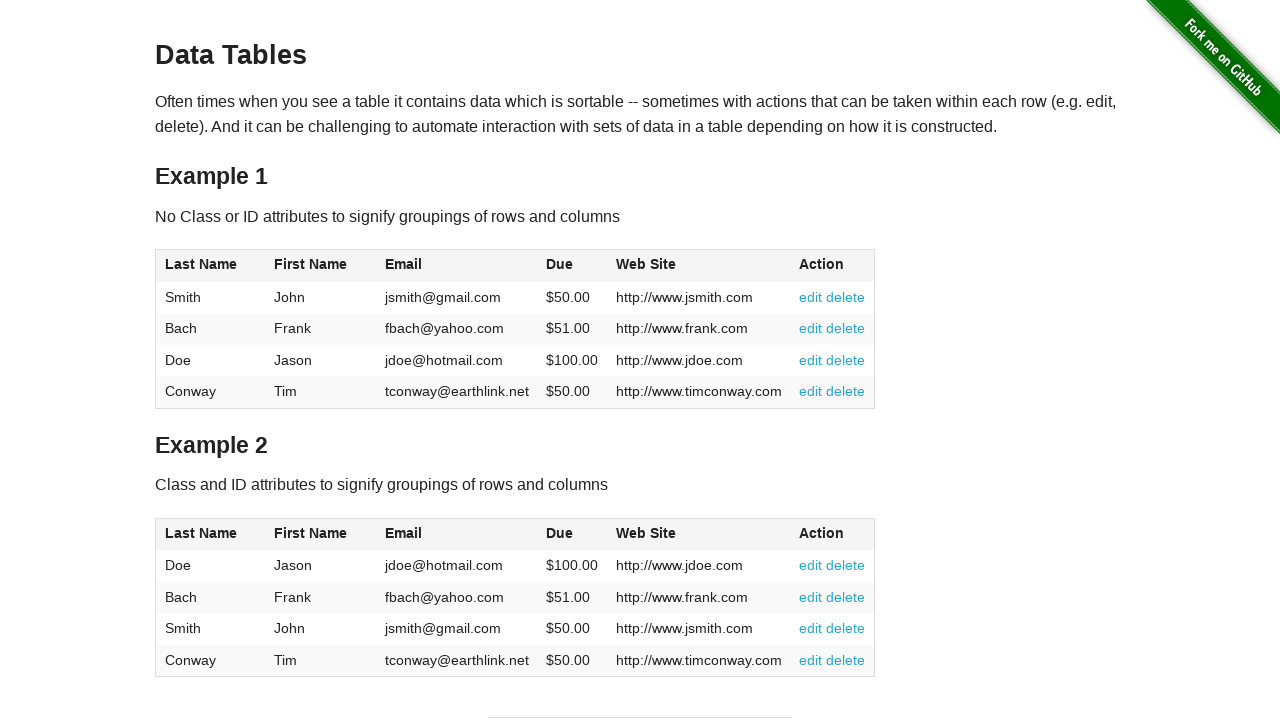

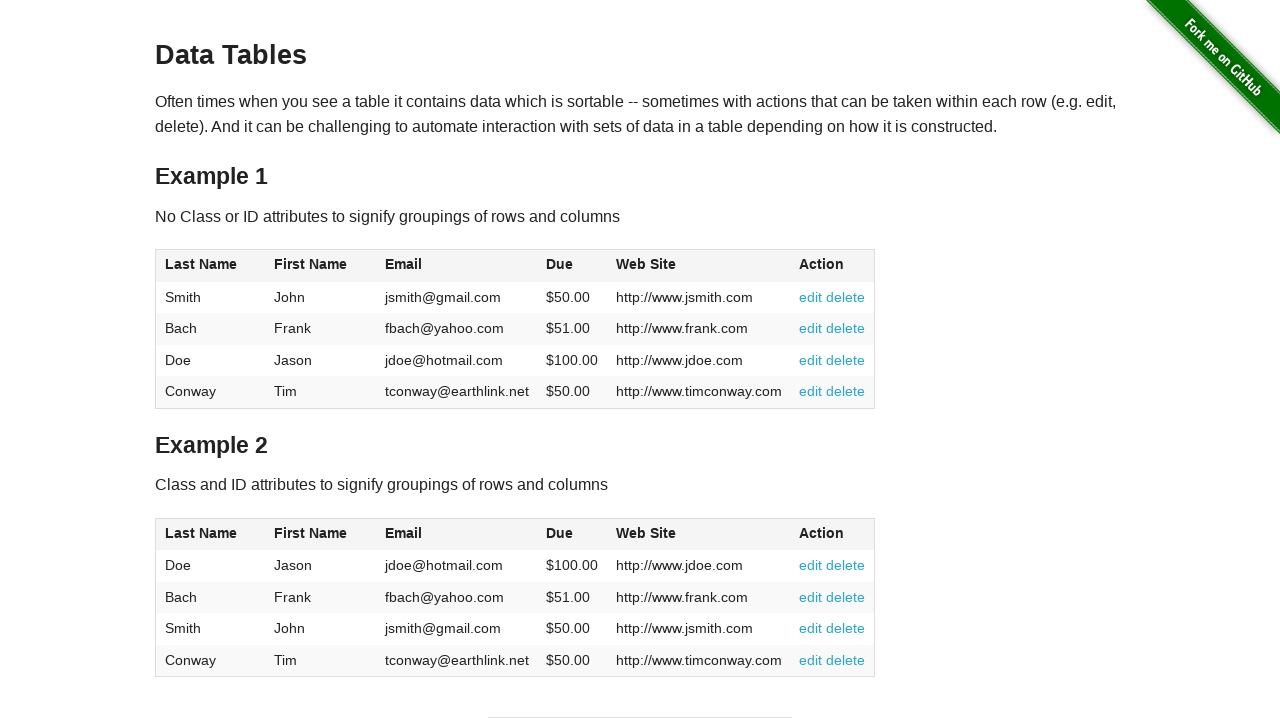